Tests dropdown select functionality by selecting different options by value and verifying the selection

Starting URL: http://antoniotrindade.com.br/treinoautomacao/elementsweb.html

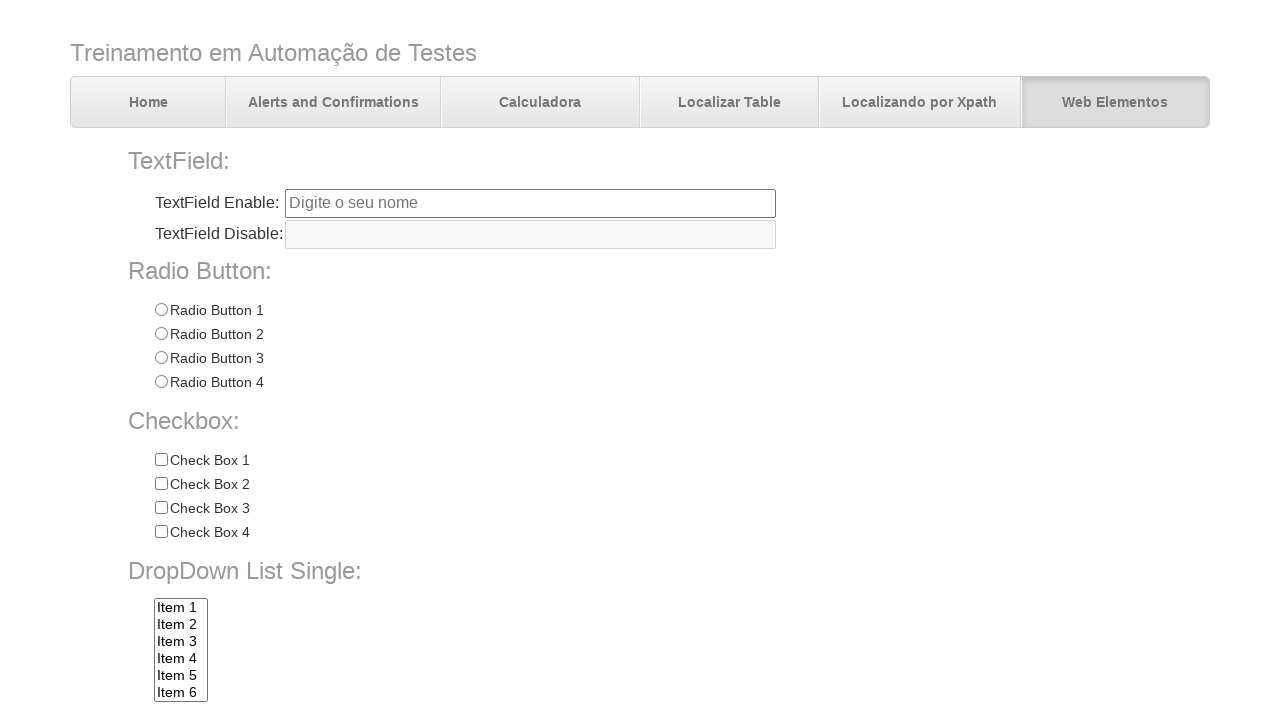

Selected 'item5' from dropdown on select[name='dropdownlist']
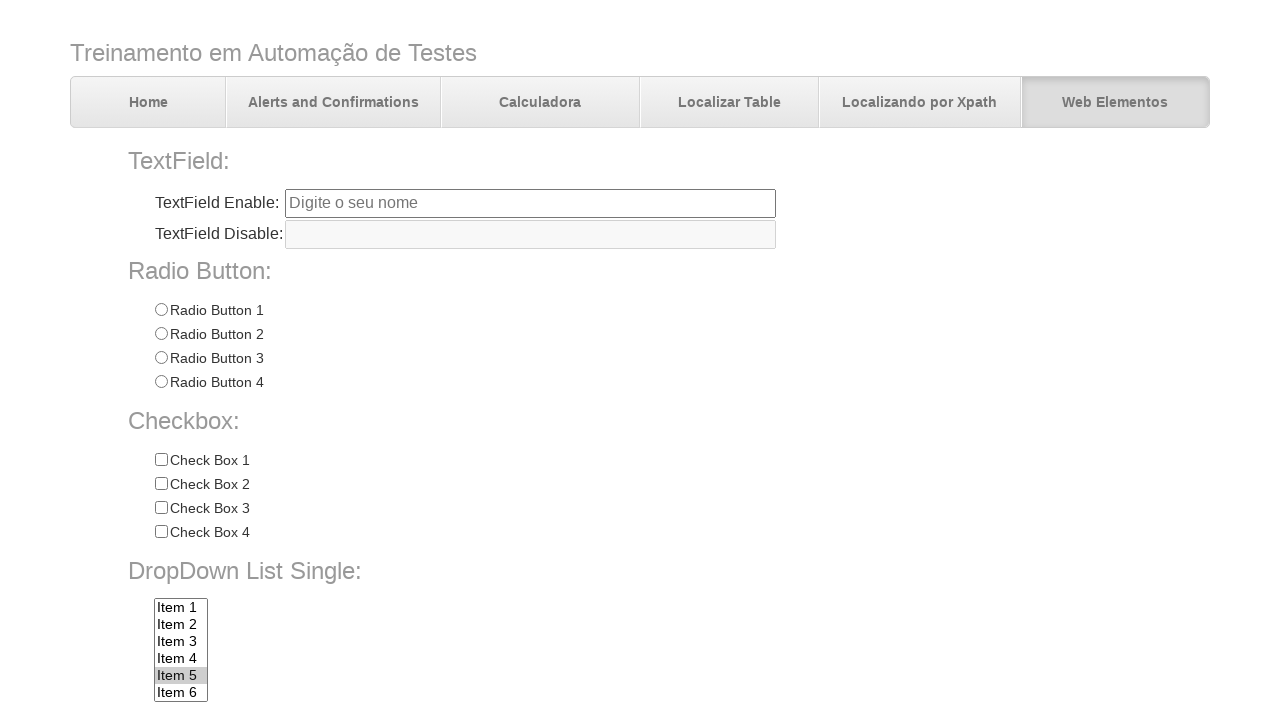

Selected 'item4' from dropdown on select[name='dropdownlist']
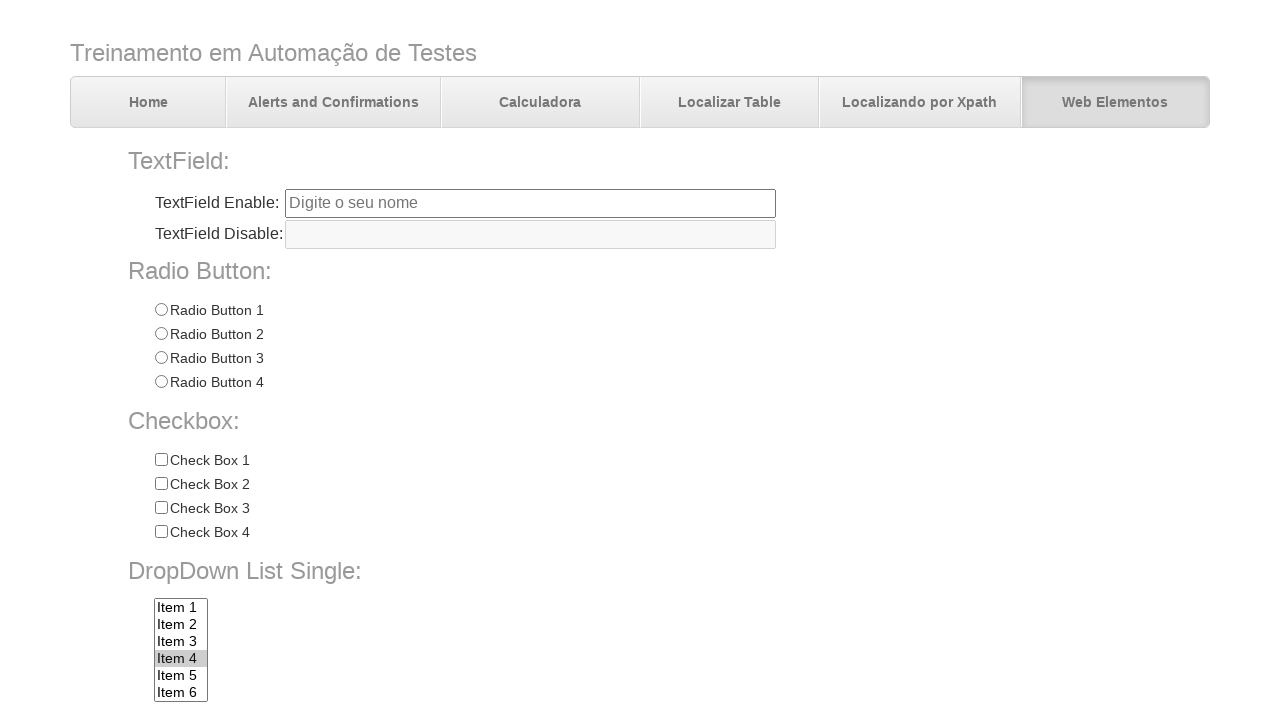

Retrieved text content of selected option
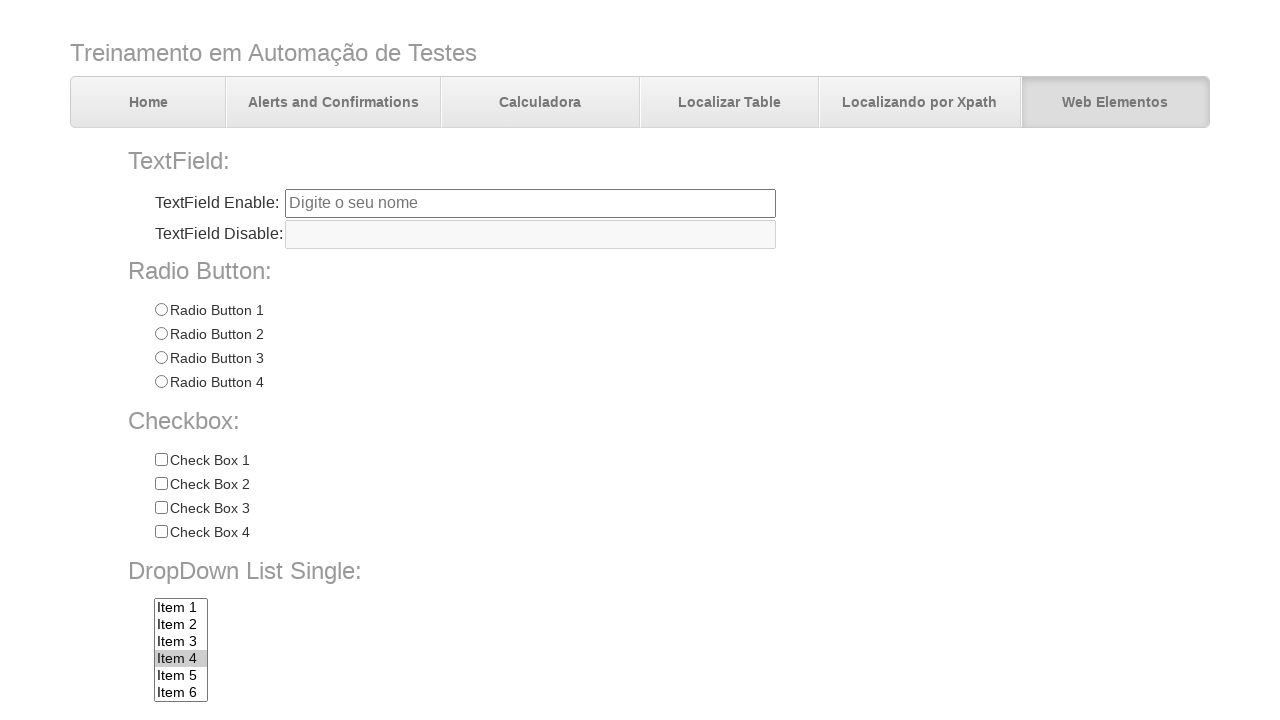

Verified that 'Item 4' is selected in dropdown
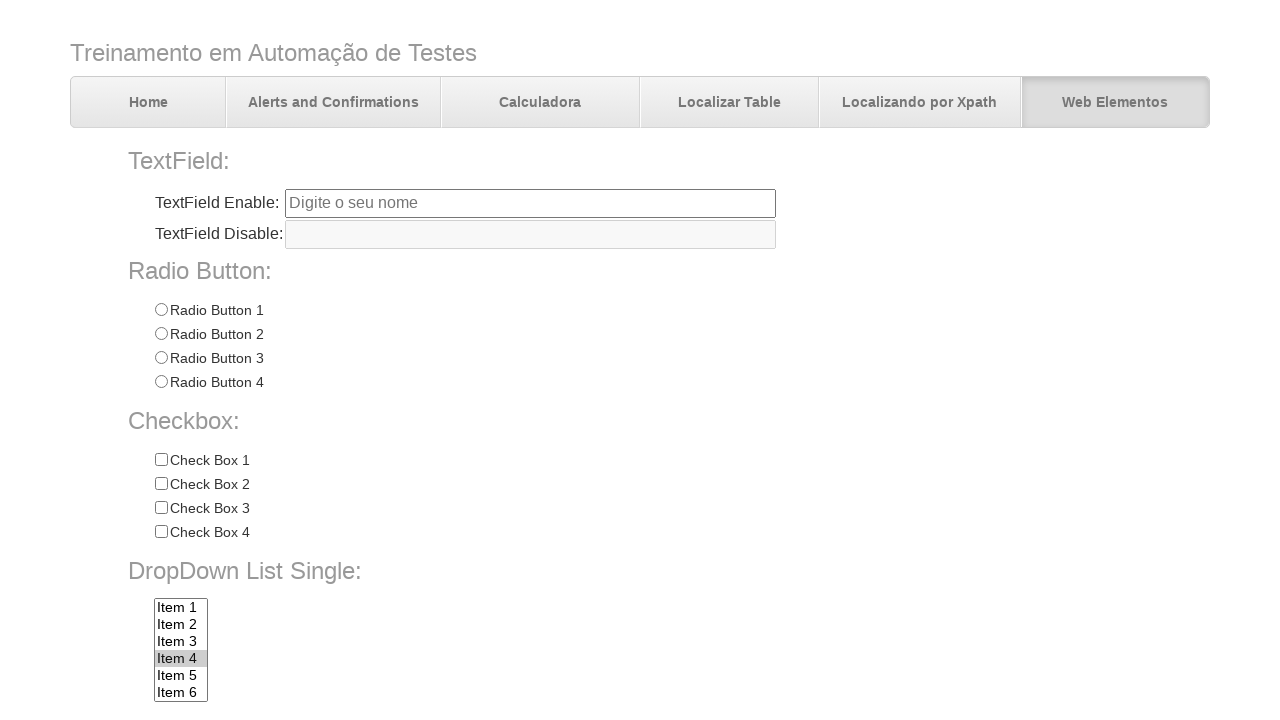

Selected 'item7' from dropdown on select[name='dropdownlist']
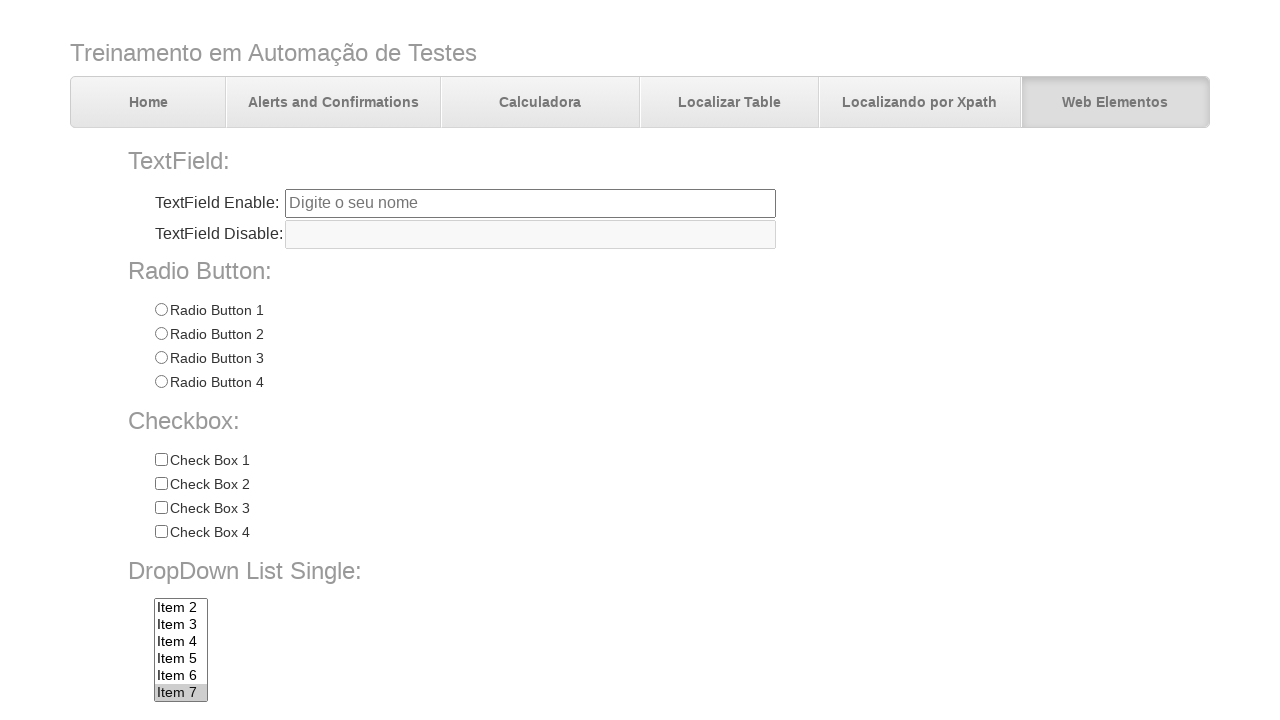

Retrieved text content of selected option
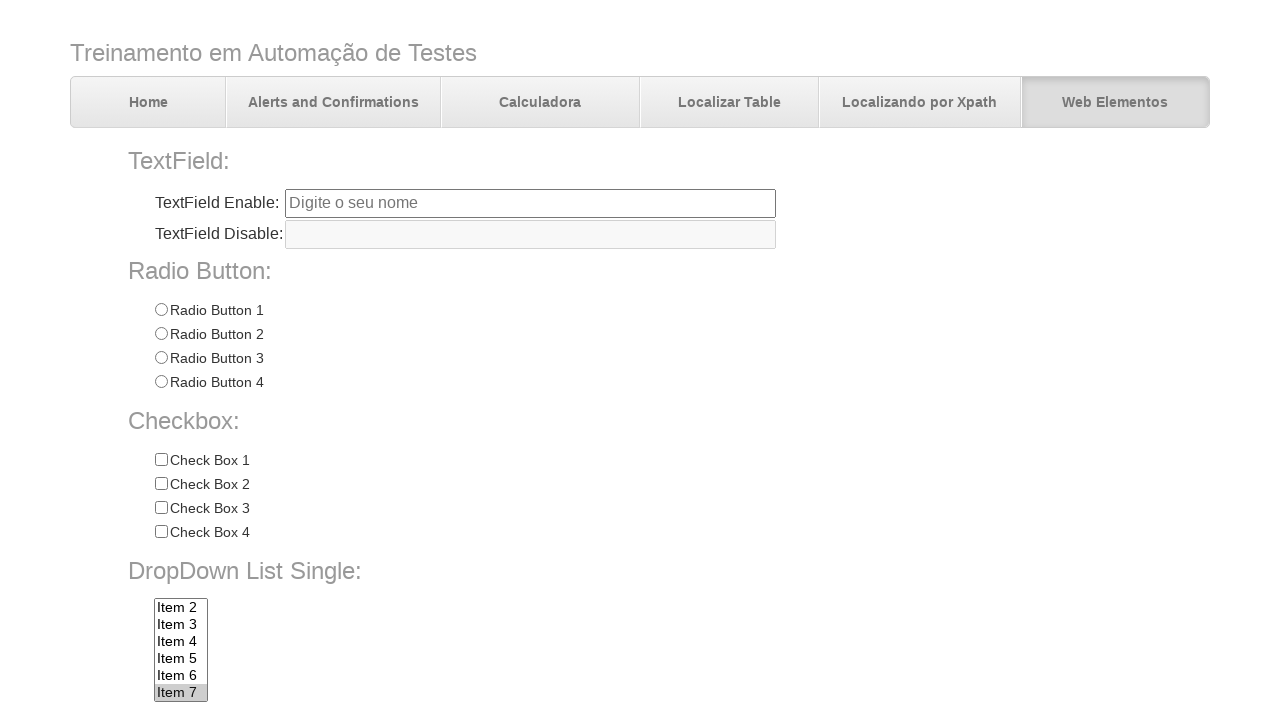

Verified that 'Item 7' is selected in dropdown
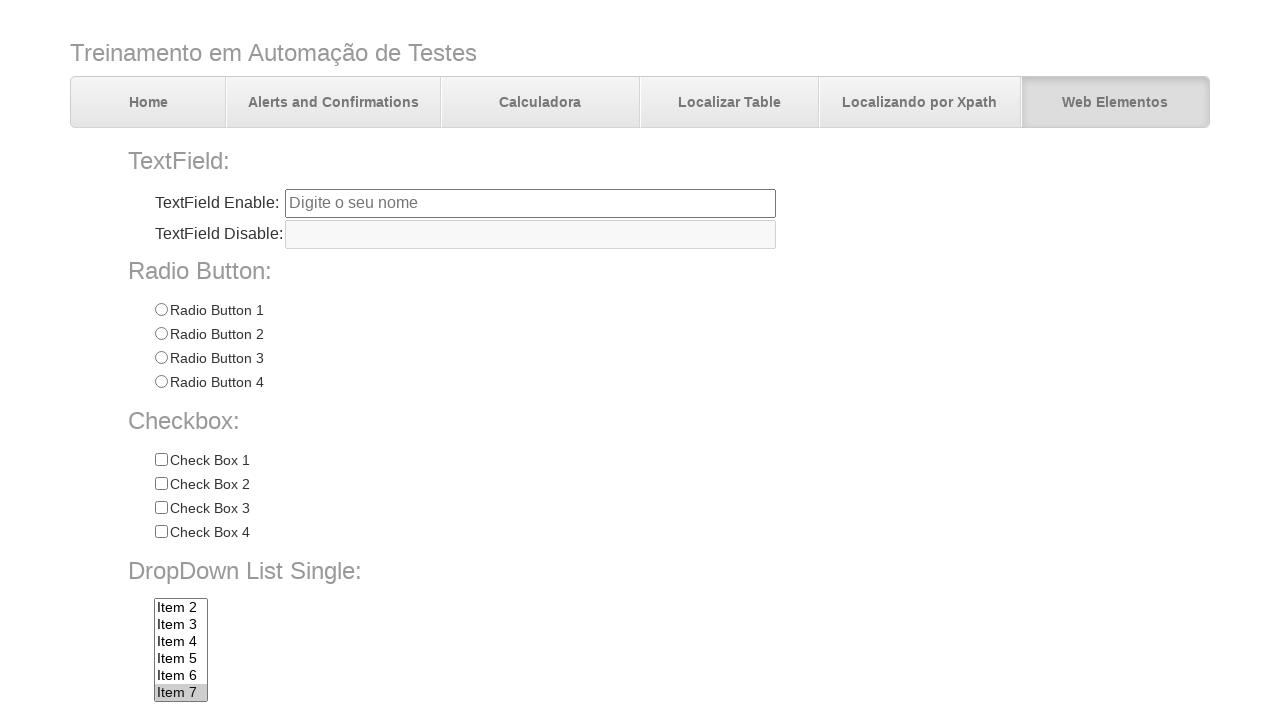

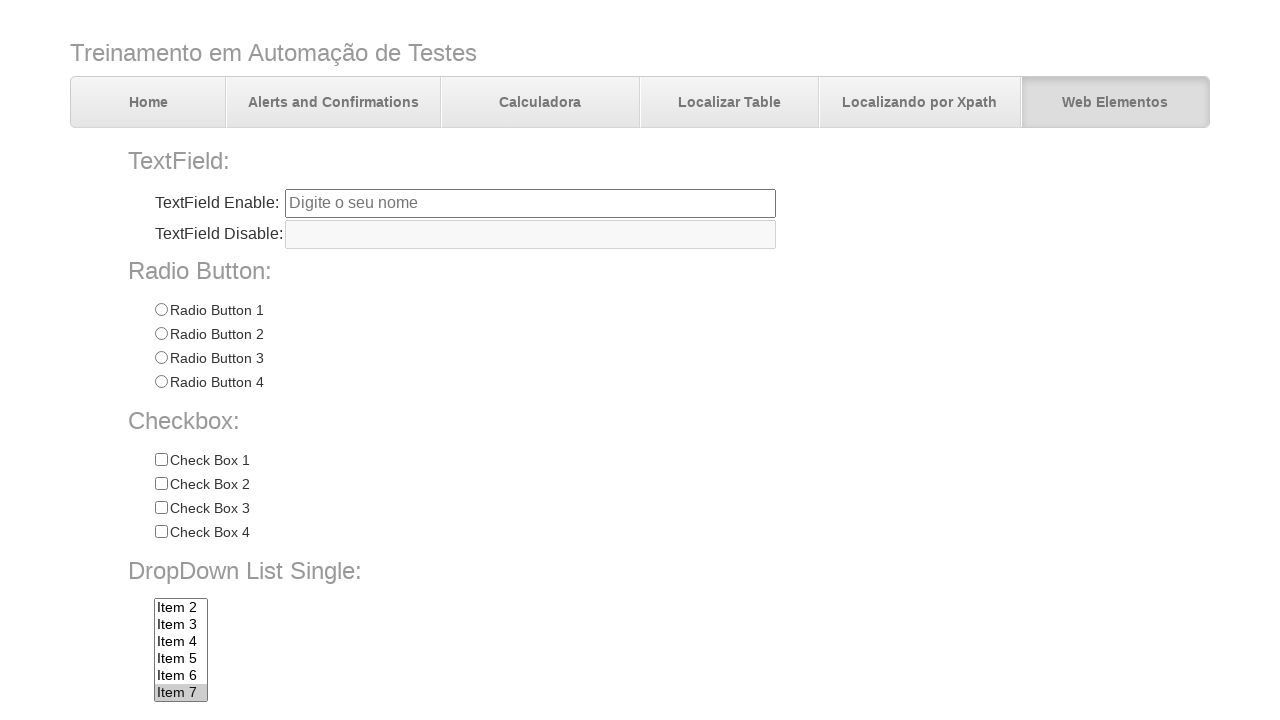